Tests table sorting functionality by clicking on the first column header and verifying that the items are sorted alphabetically

Starting URL: https://rahulshettyacademy.com/seleniumPractise/#/offers

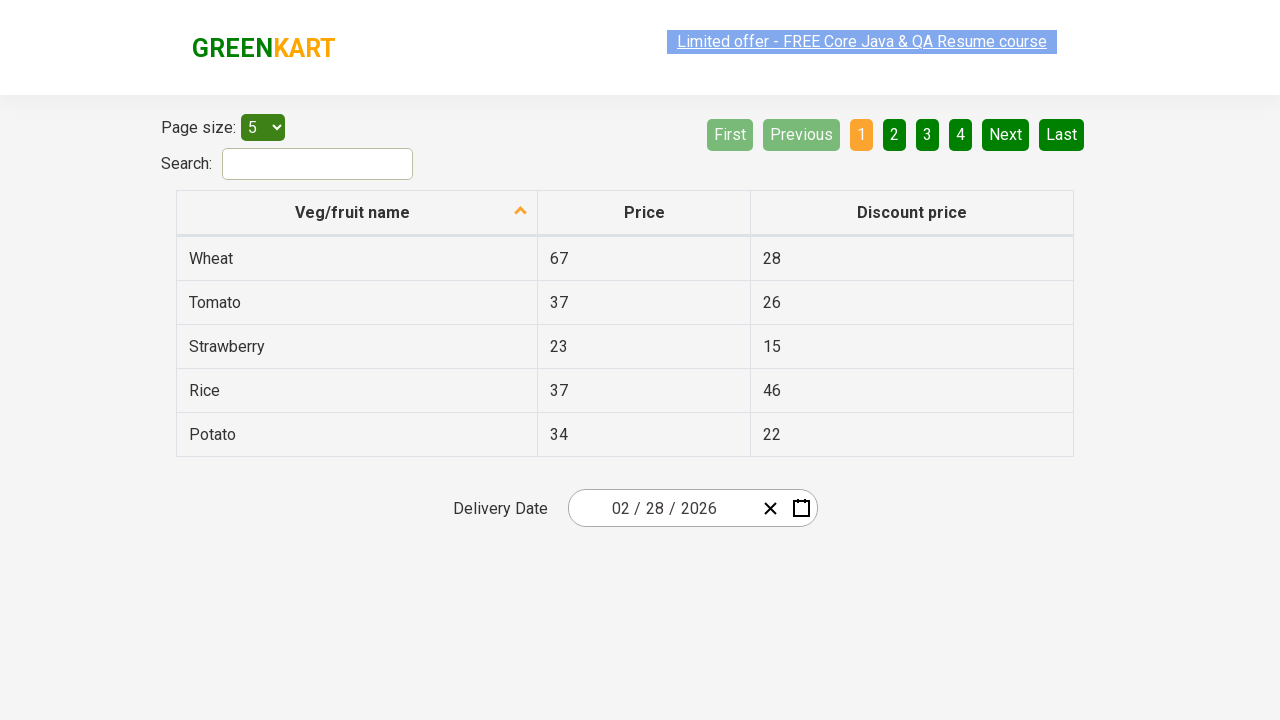

Clicked first column header to sort table at (357, 213) on xpath=//tr//th[1]
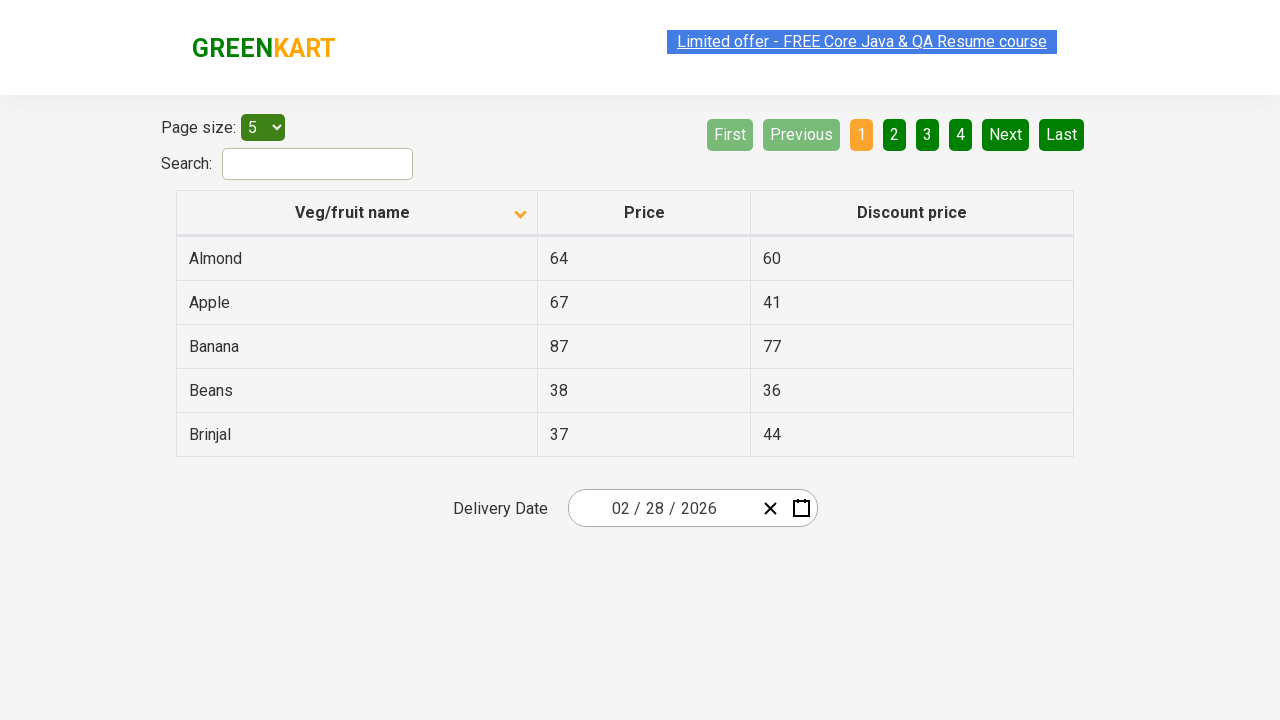

Table sorted and first column cells loaded
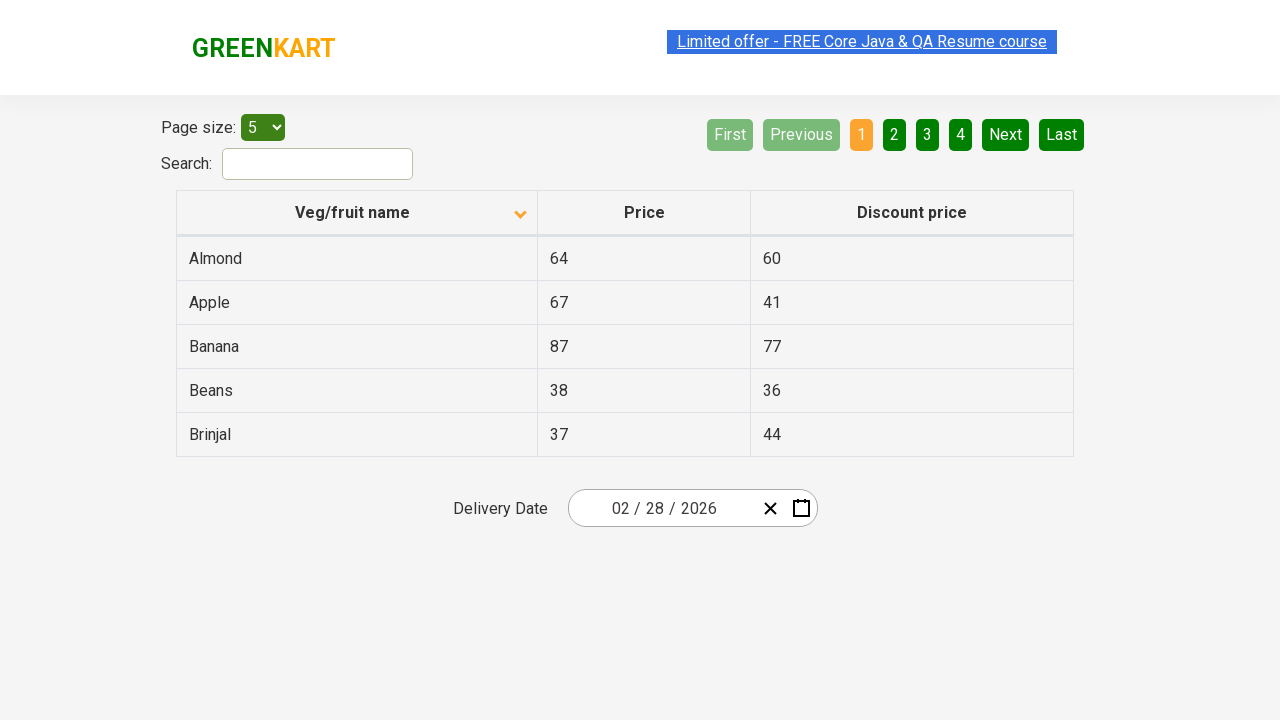

Retrieved all items from first column
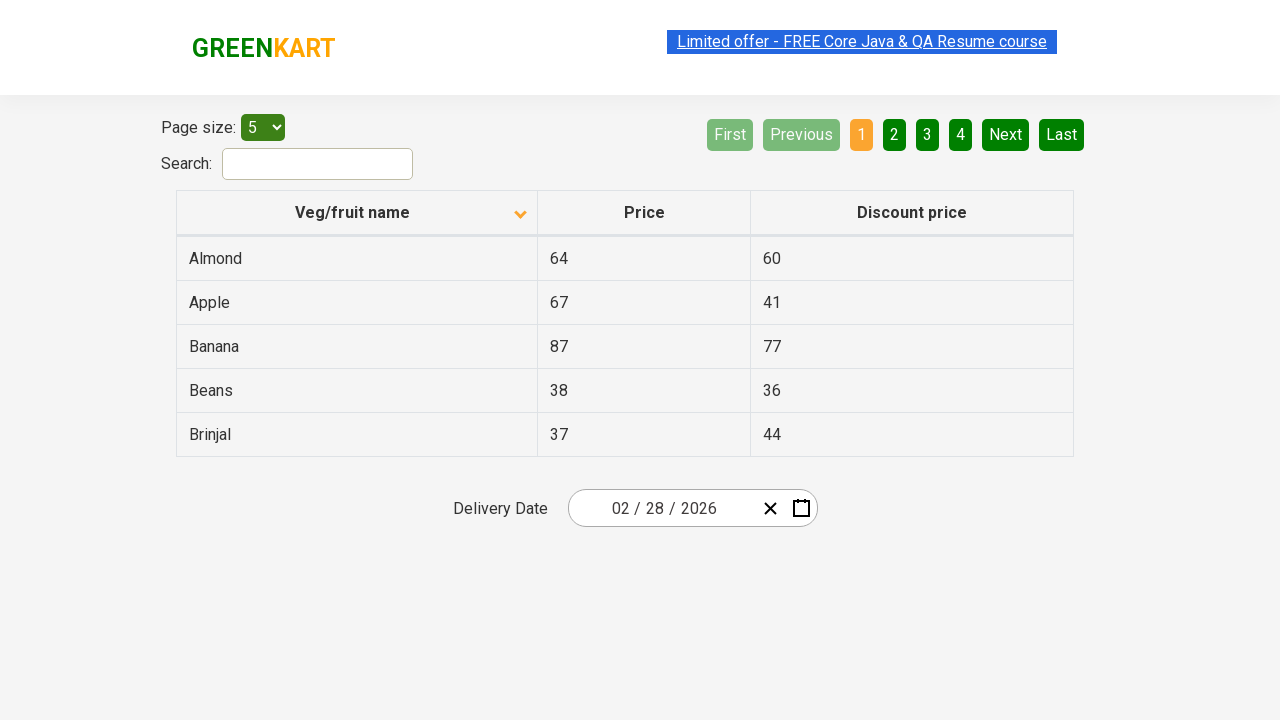

Extracted 5 items from first column: ['Almond', 'Apple', 'Banana', 'Beans', 'Brinjal']
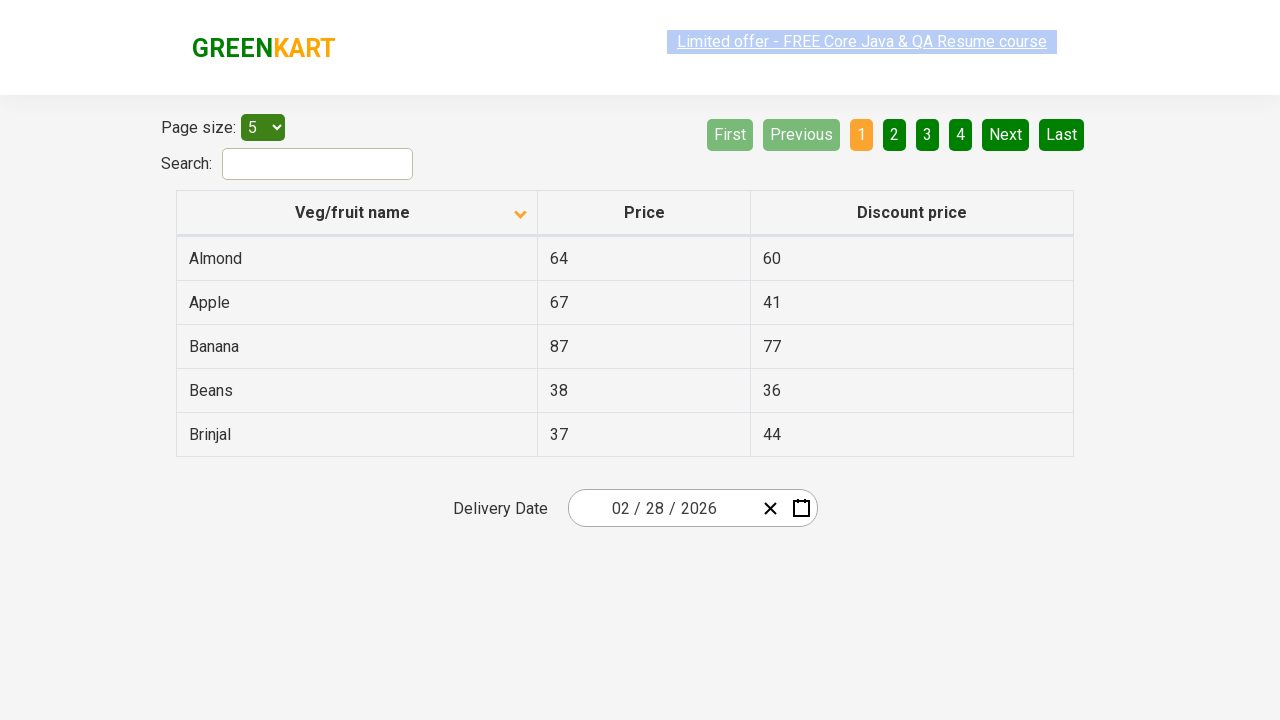

Verified that table items are sorted alphabetically
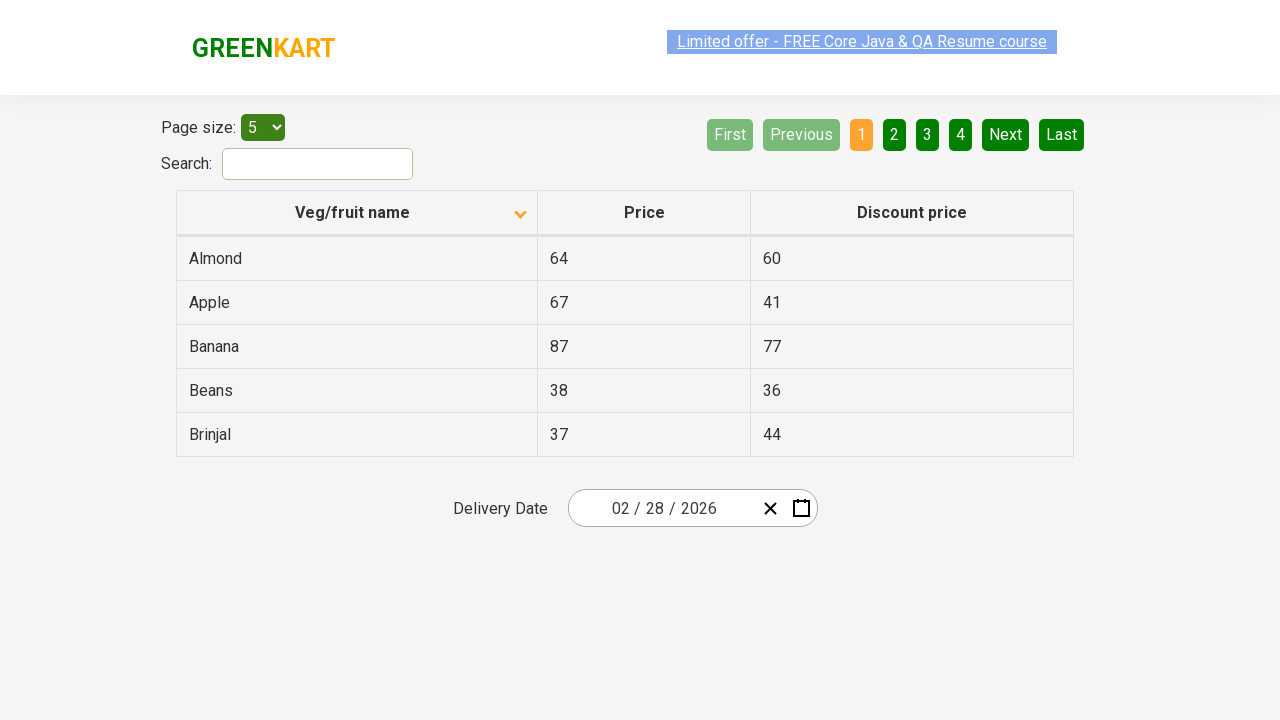

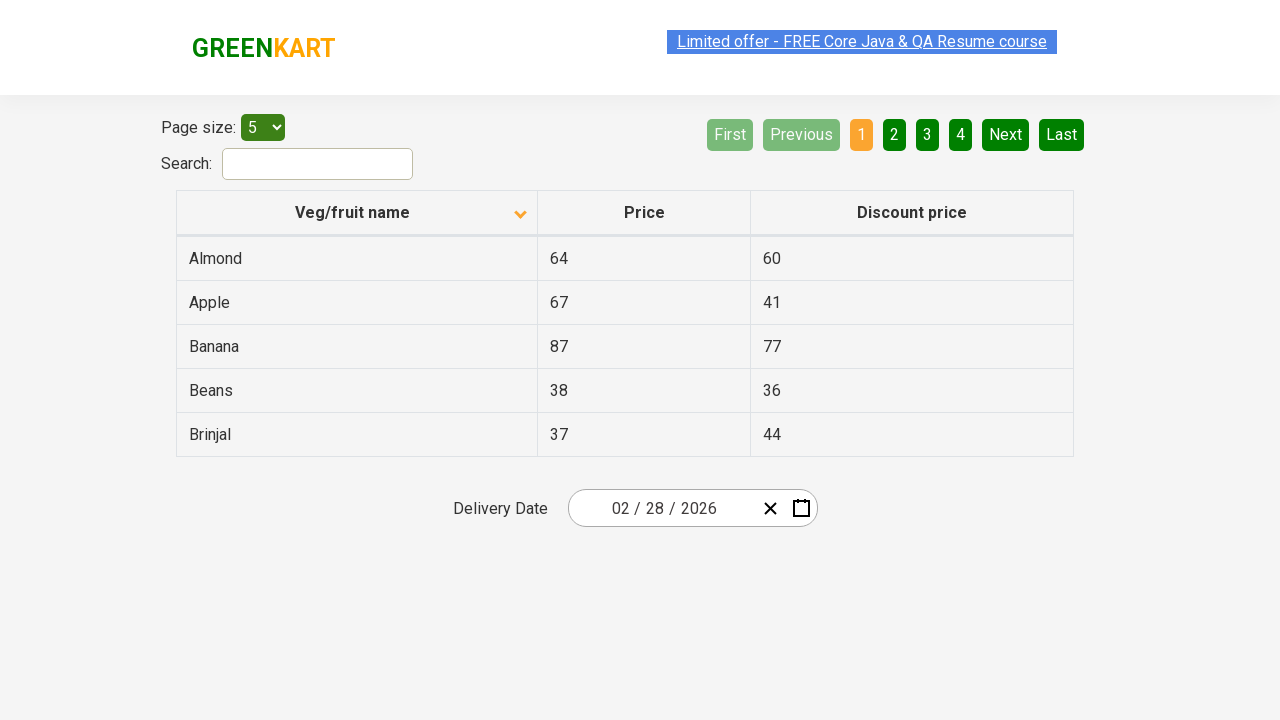